Navigates through XKCD comic pages using the "next" button and verifies page titles

Starting URL: http://xkcd.com/1663/

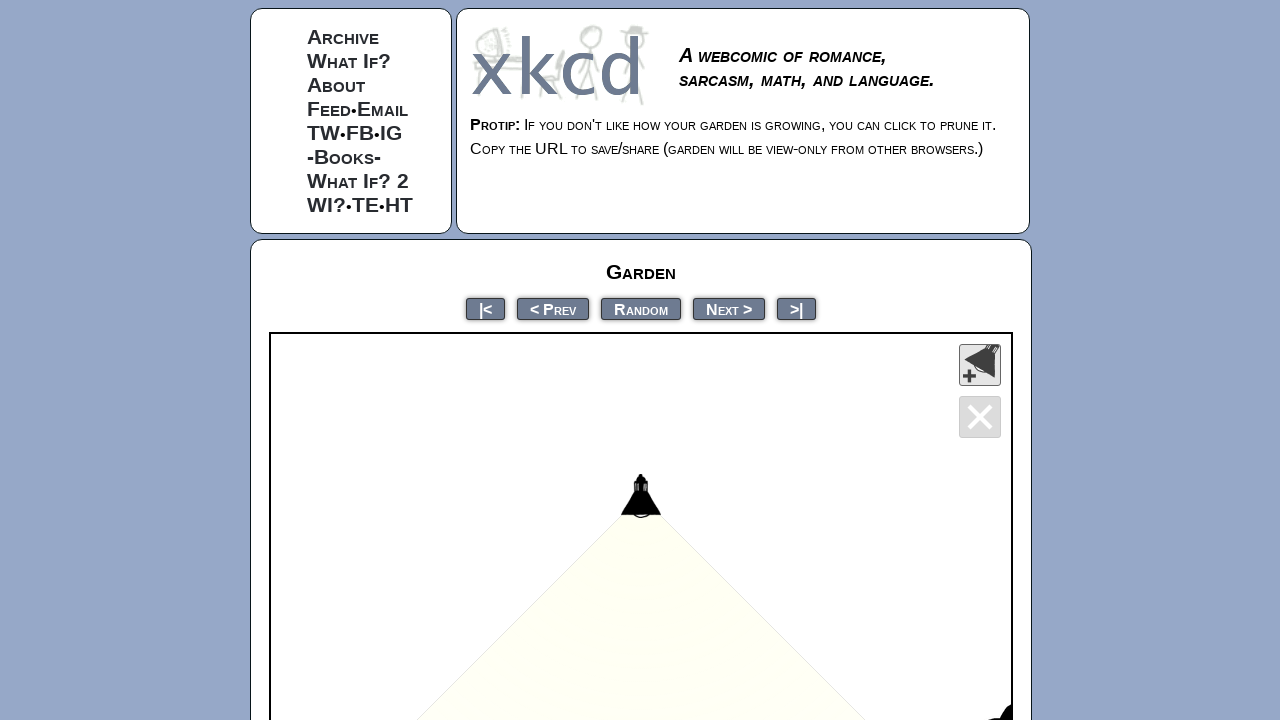

Verified 'Garden' title is present on page
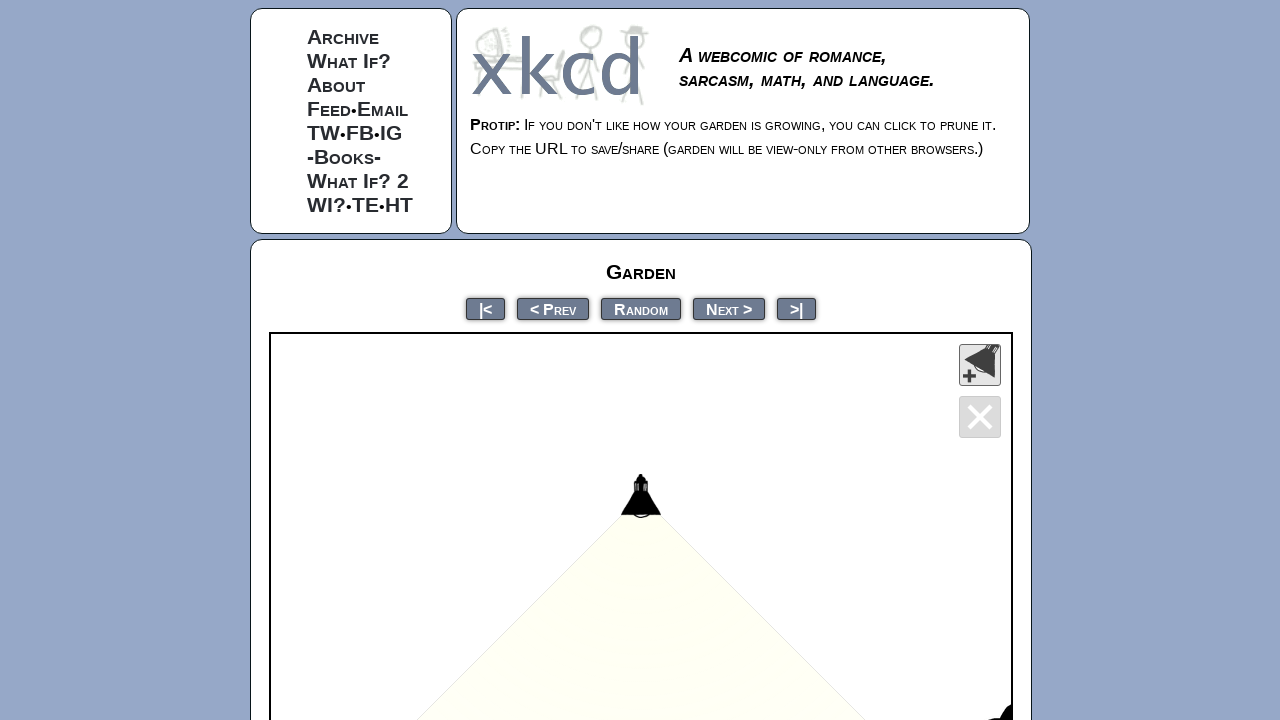

Clicked 'next' button to navigate to next comic (iteration 1) at (729, 308) on a[rel="next"]
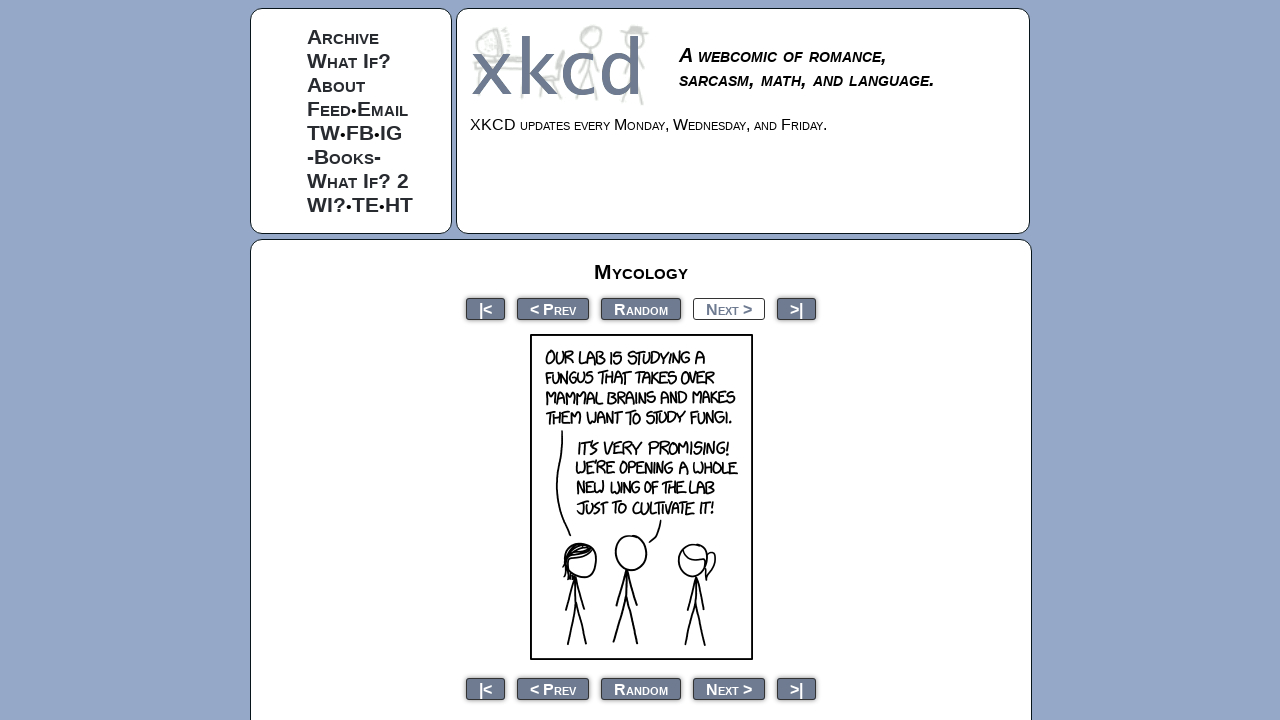

Clicked 'next' button to navigate to next comic (iteration 2) at (729, 308) on a[rel="next"]
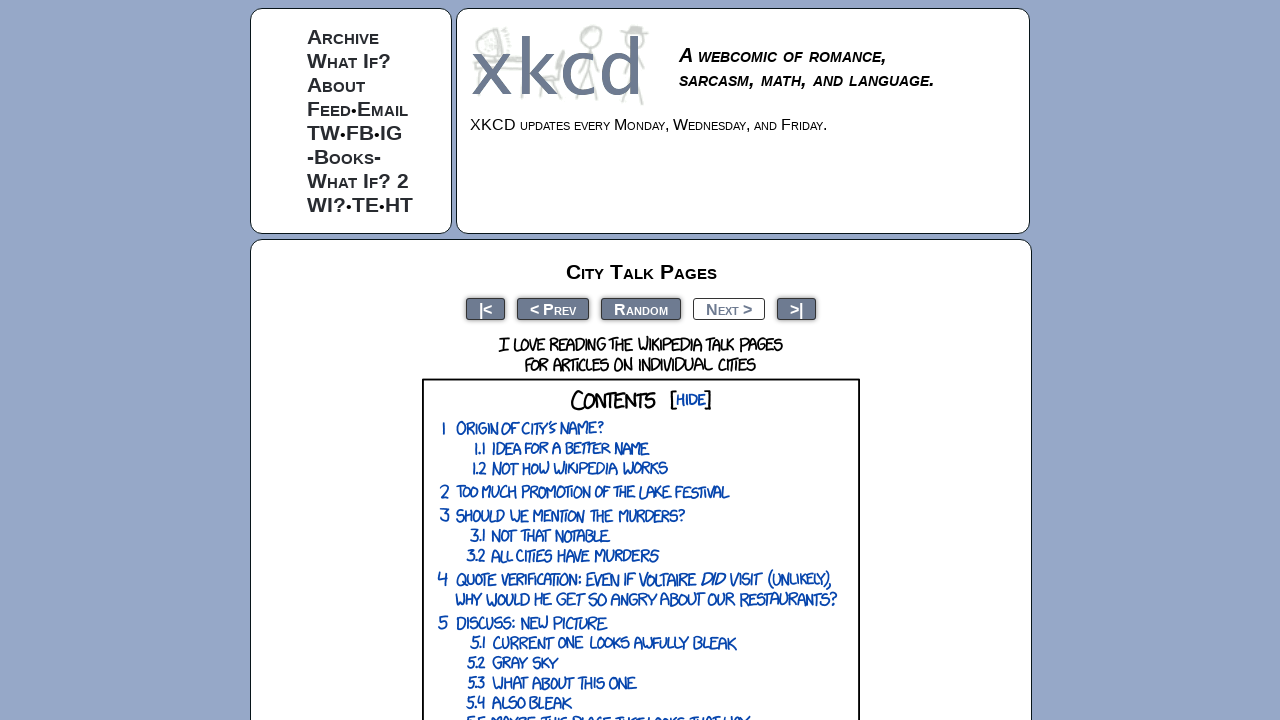

Clicked 'next' button to navigate to next comic (iteration 3) at (729, 308) on a[rel="next"]
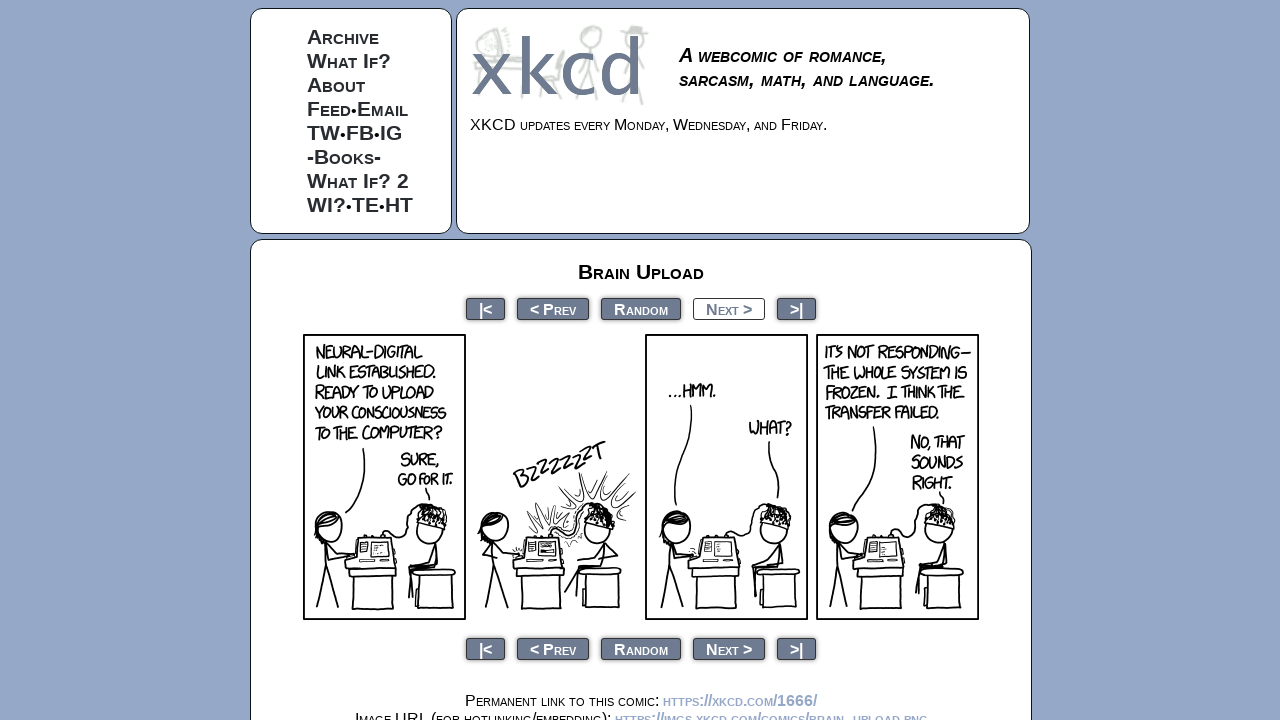

Clicked 'next' button to navigate to next comic (iteration 4) at (729, 308) on a[rel="next"]
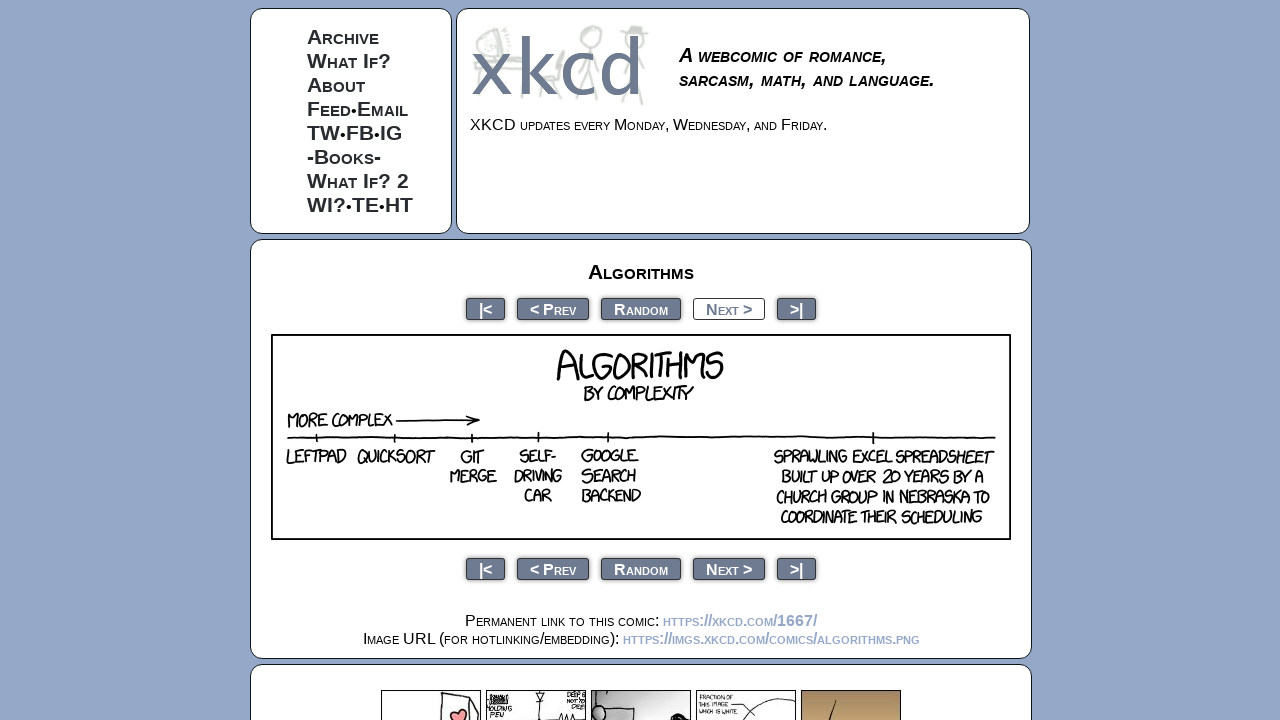

Verified 'Algorithms' title is present after navigating through 4 comics
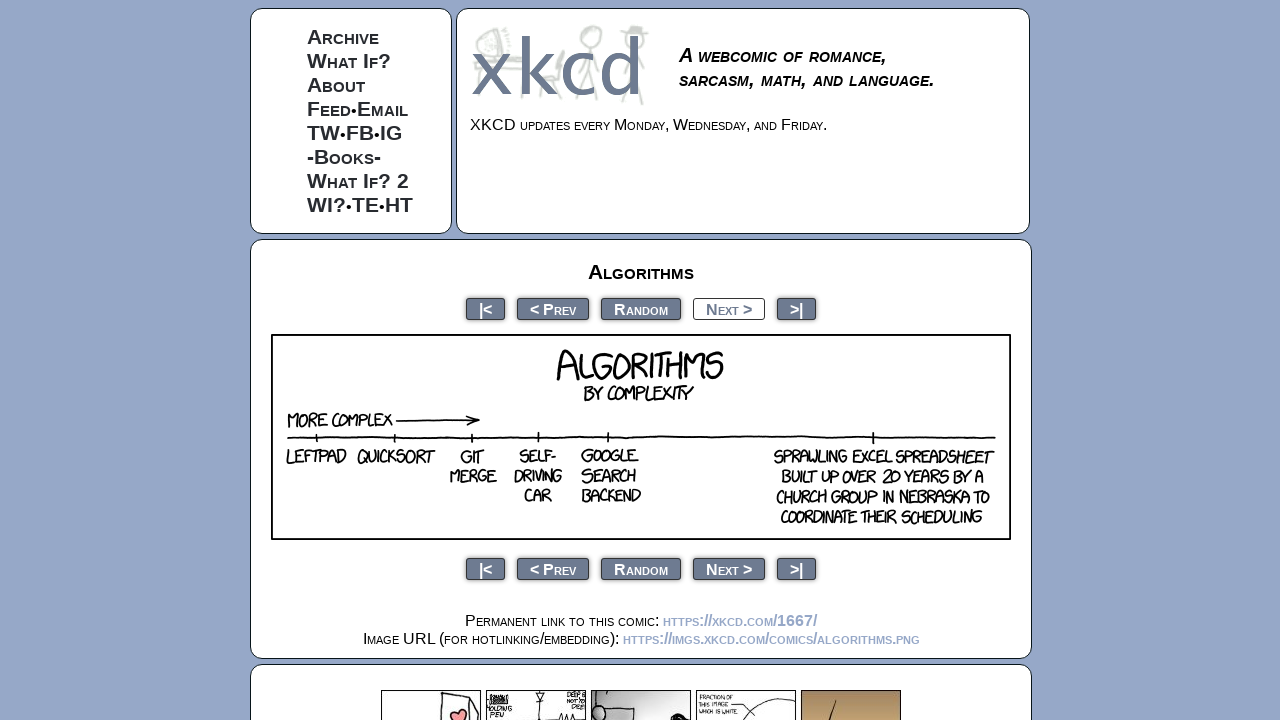

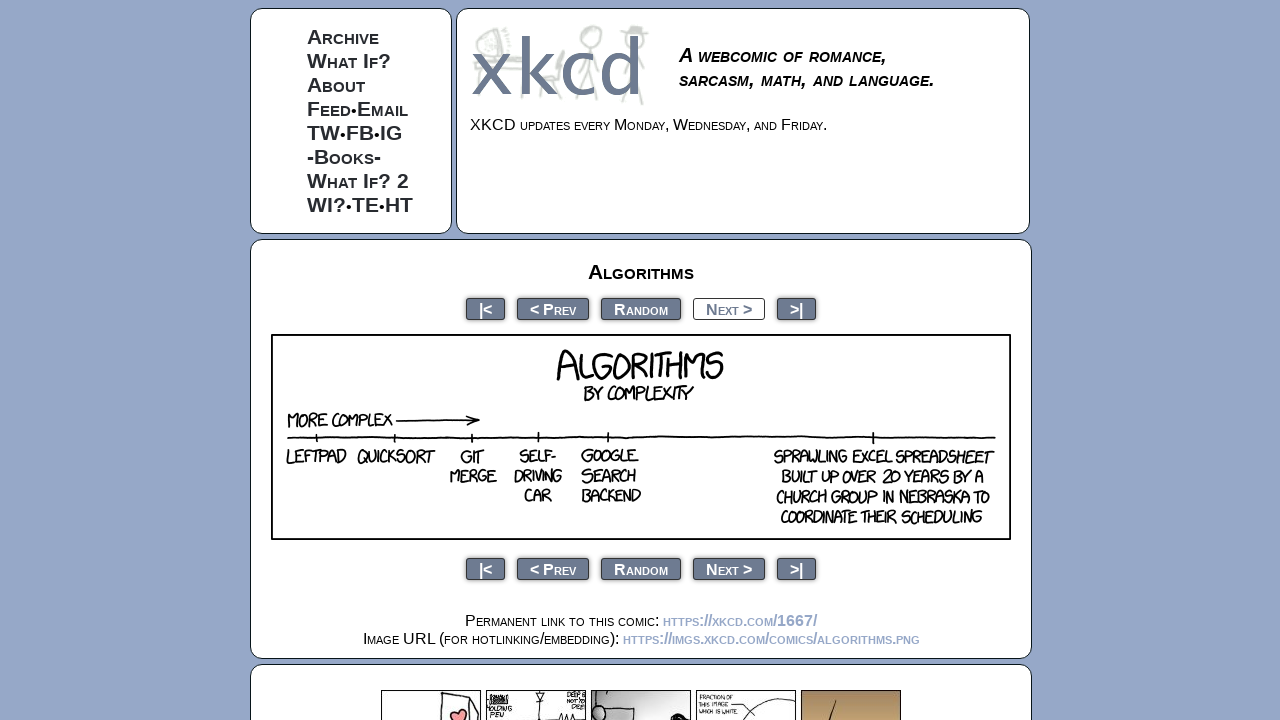